Tests a slow calculator application by performing a simple addition operation (1 + 2) and verifying the result after waiting for the calculation to complete

Starting URL: https://bonigarcia.dev/selenium-webdriver-java/slow-calculator.html

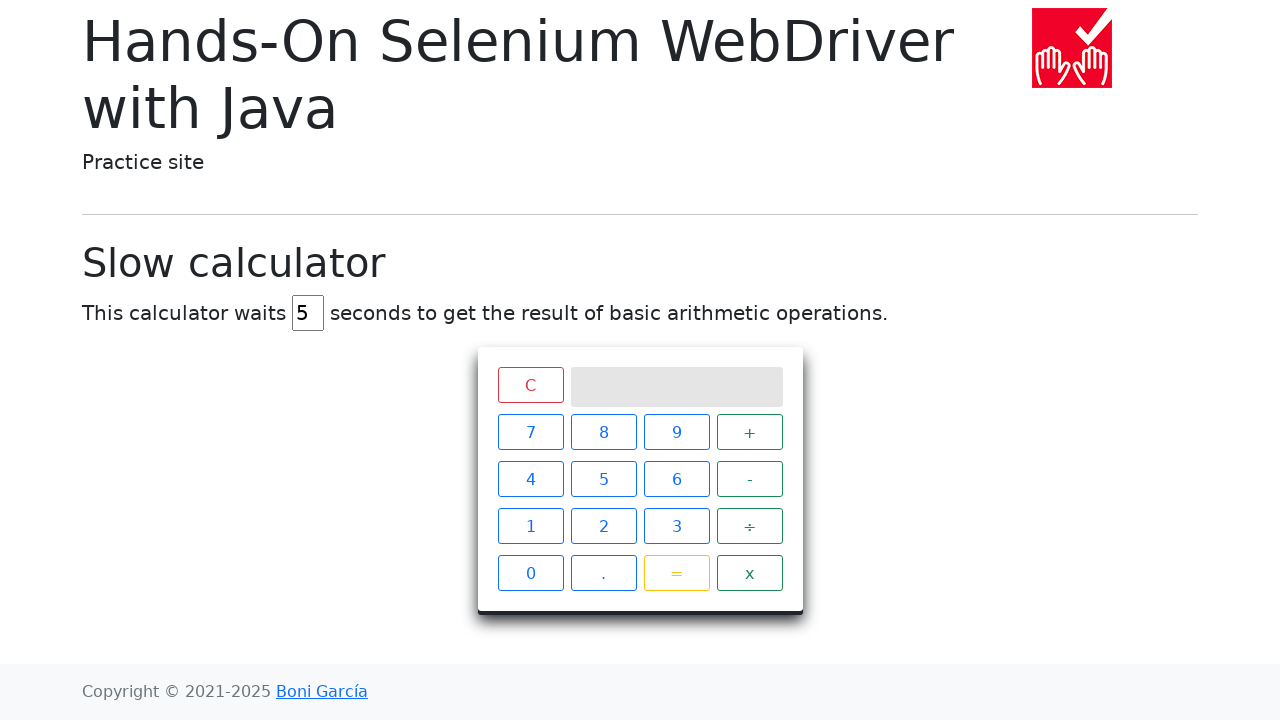

Clicked number 1 on calculator at (530, 526) on xpath=//span[text()='1']
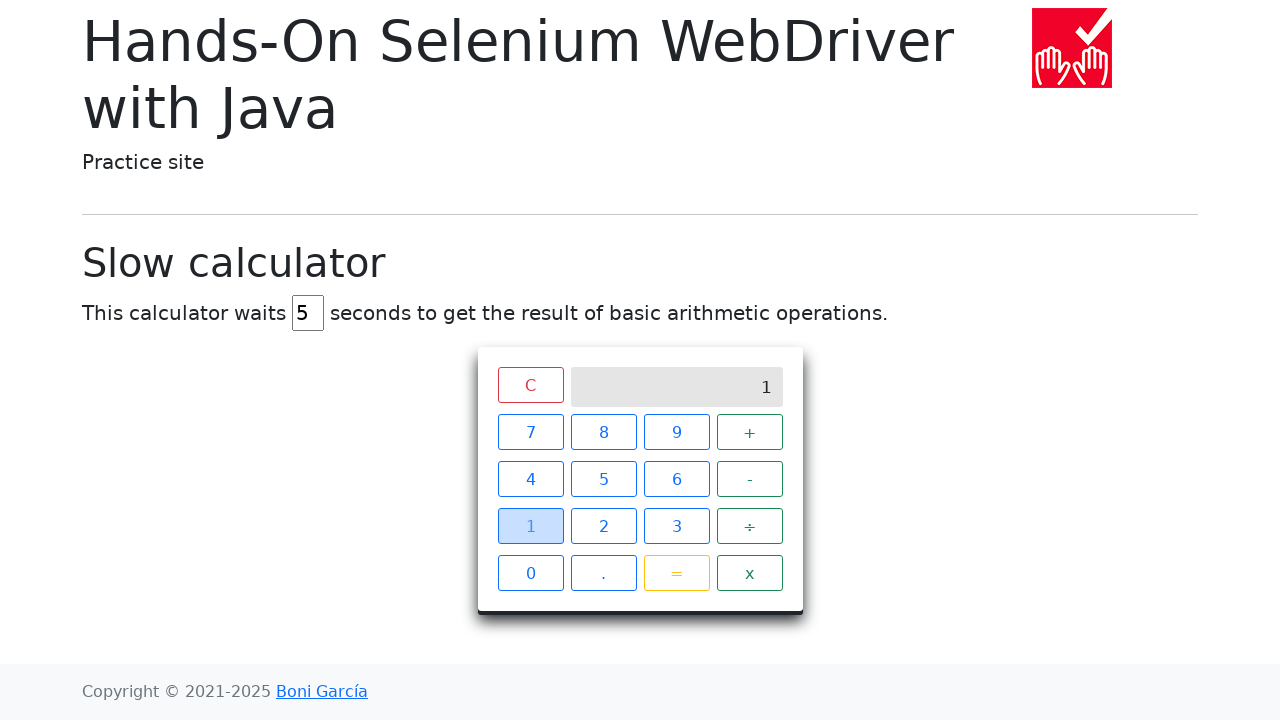

Clicked plus operator at (750, 432) on xpath=//span[text()='+']
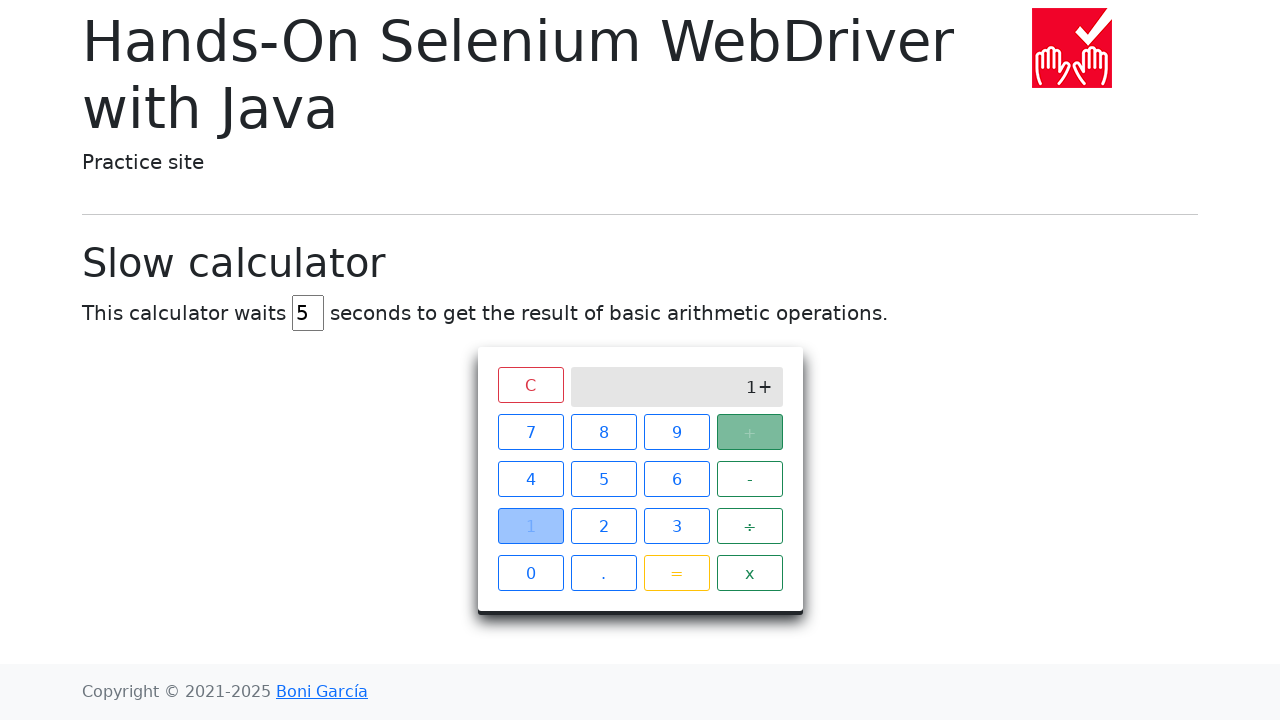

Clicked number 2 on calculator at (604, 526) on xpath=//span[text()='2']
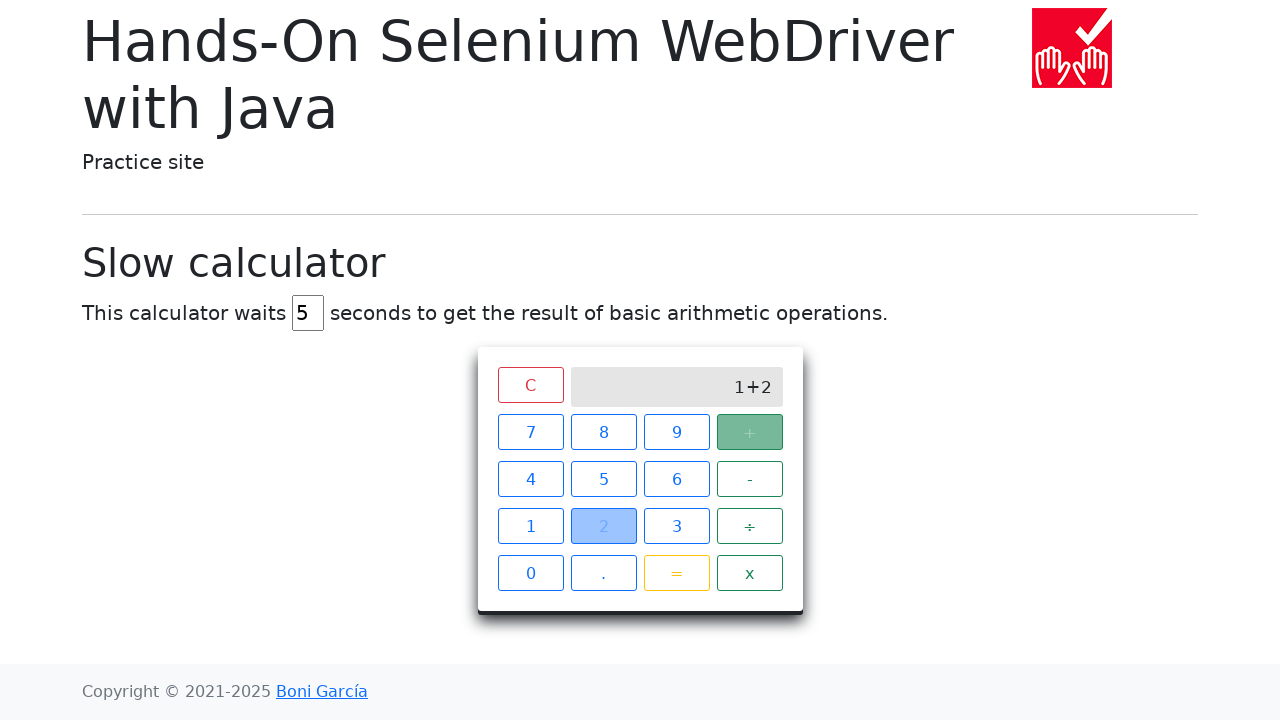

Clicked equals button to perform calculation at (676, 573) on xpath=//span[text()='=']
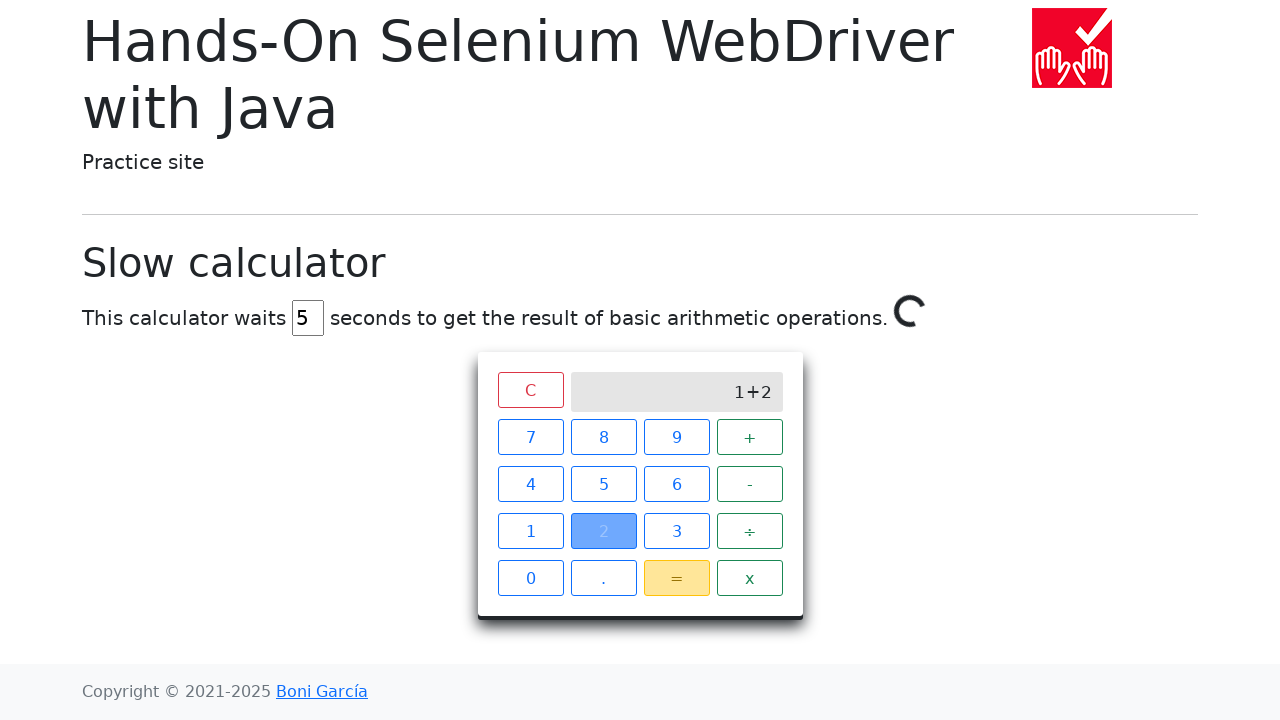

Waited for spinner to disappear - calculation completed
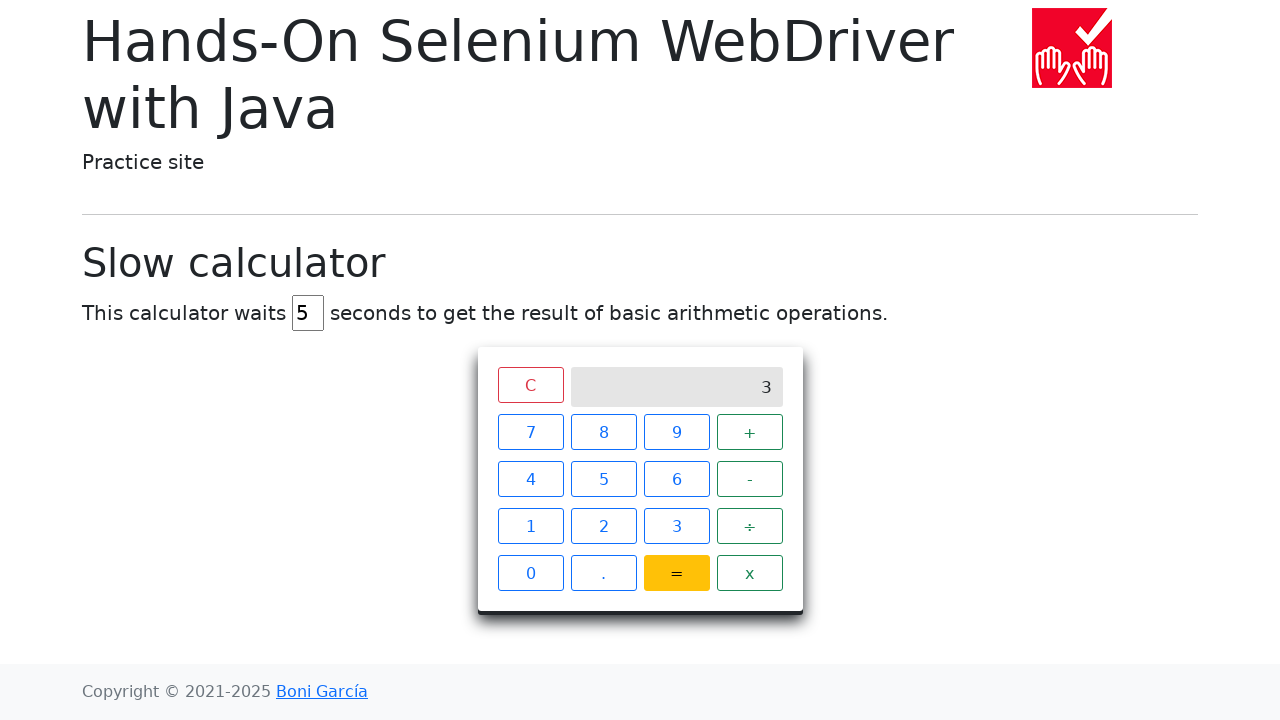

Retrieved result from calculator screen: 3
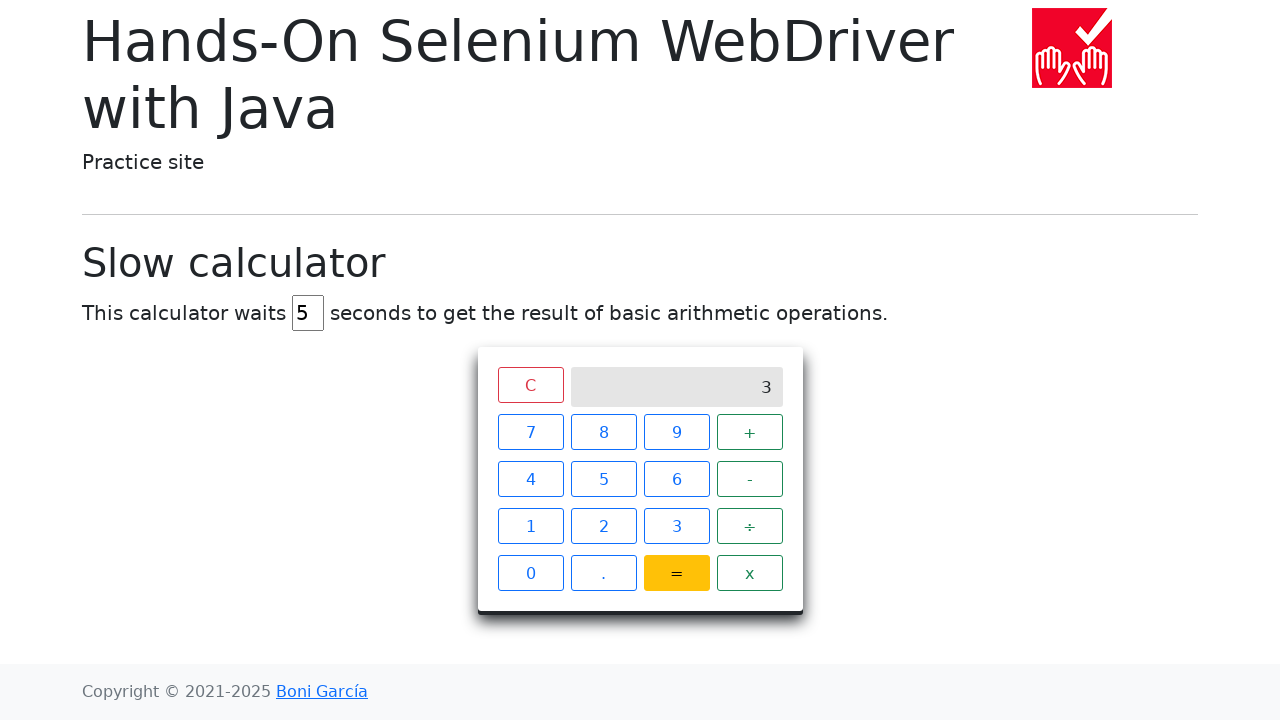

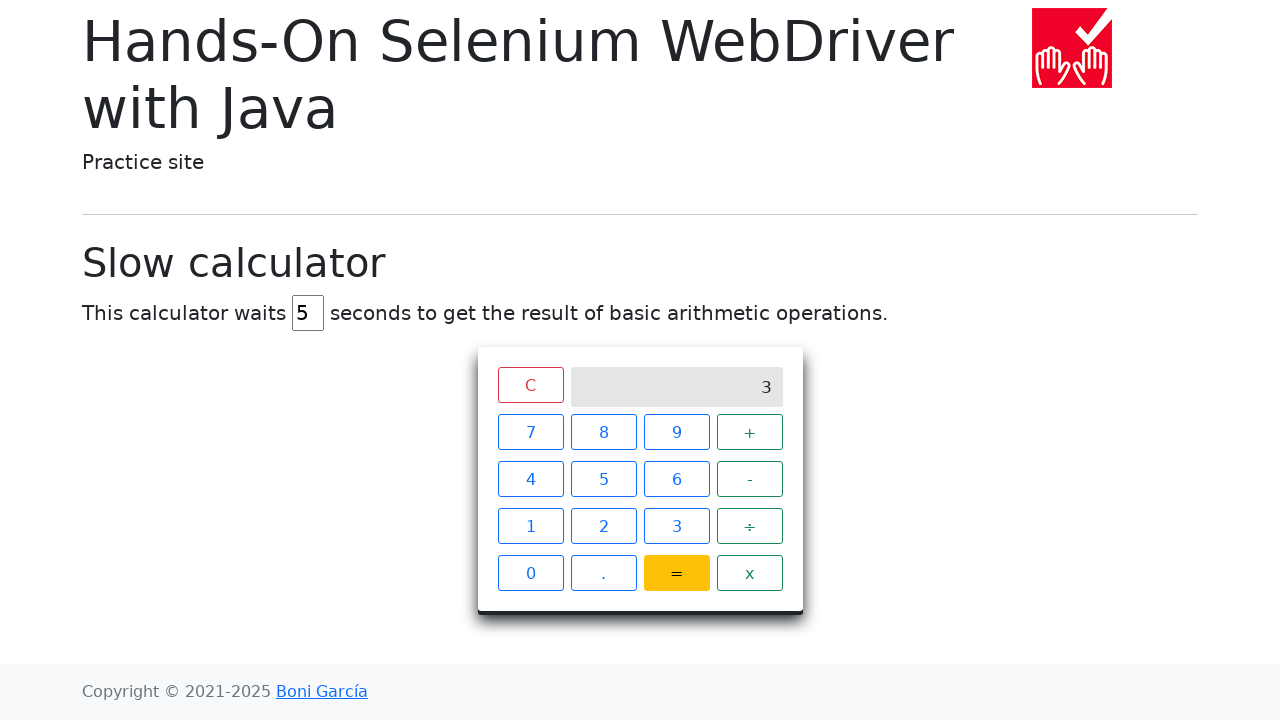